Navigates to the WorldGuessr leaderboard page and verifies the page content loads successfully.

Starting URL: https://www.worldguessr.com/leaderboard

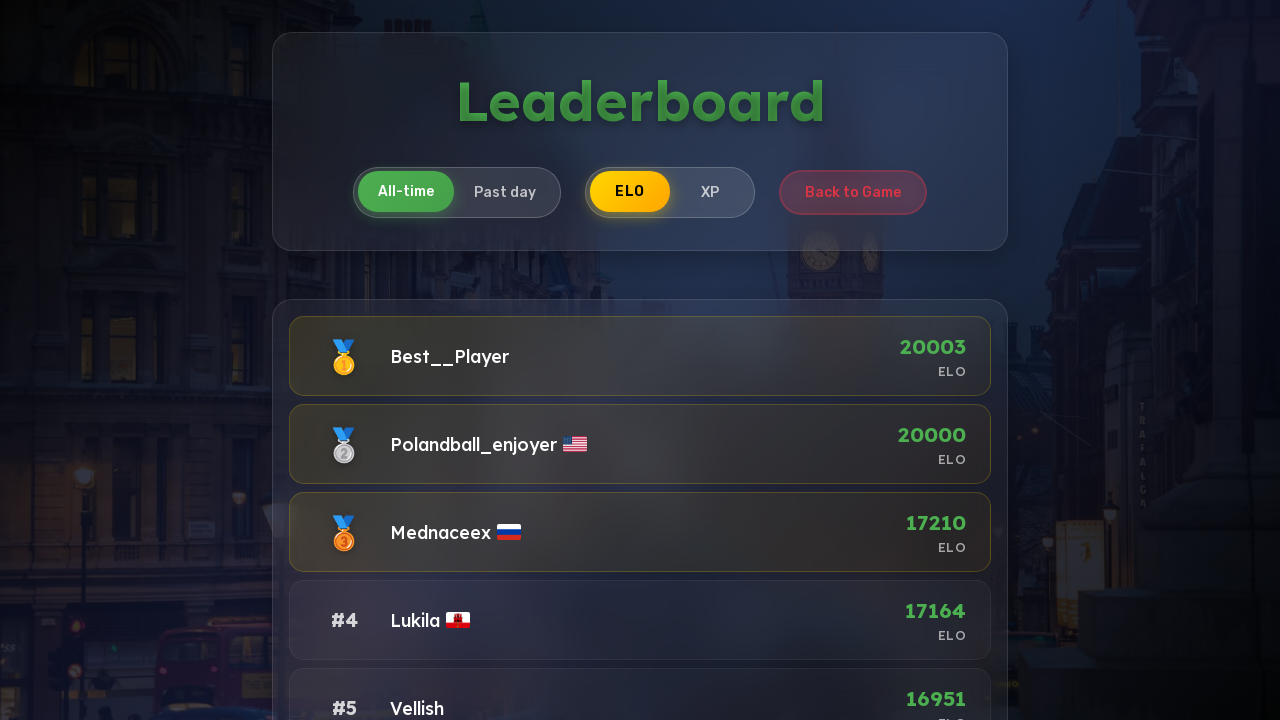

Navigated to WorldGuessr leaderboard page
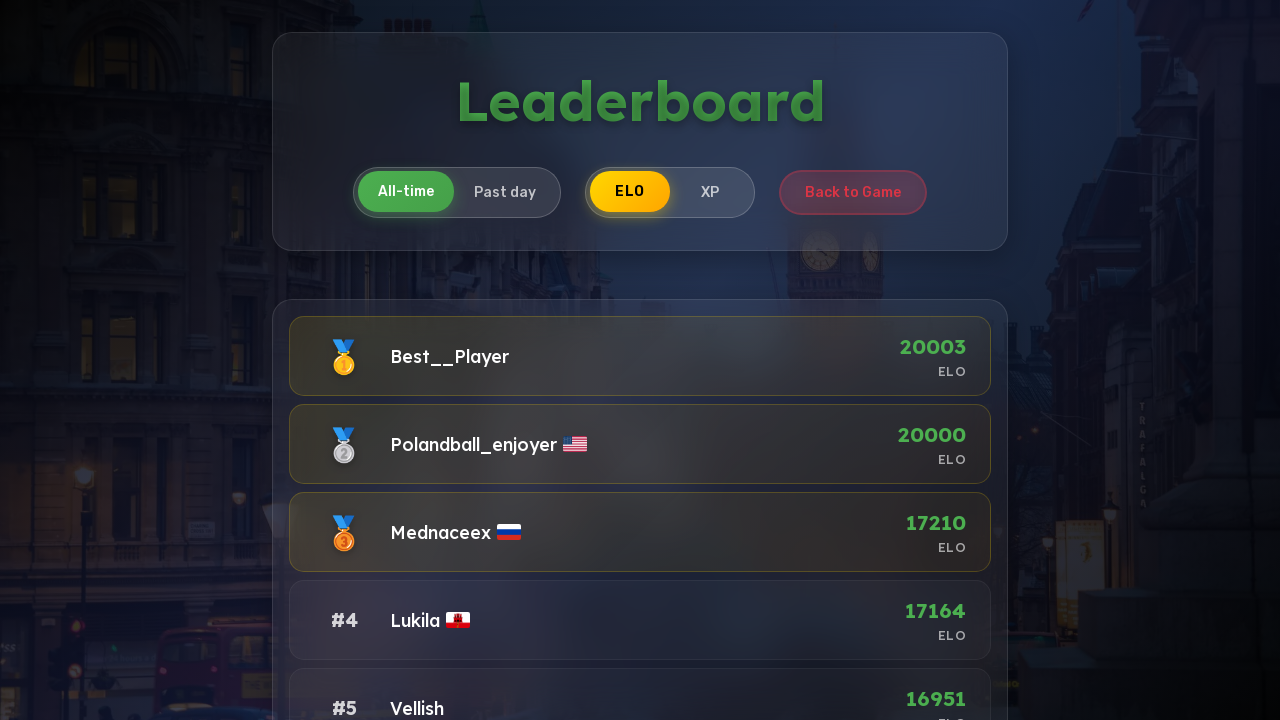

Waited for page DOM content to load
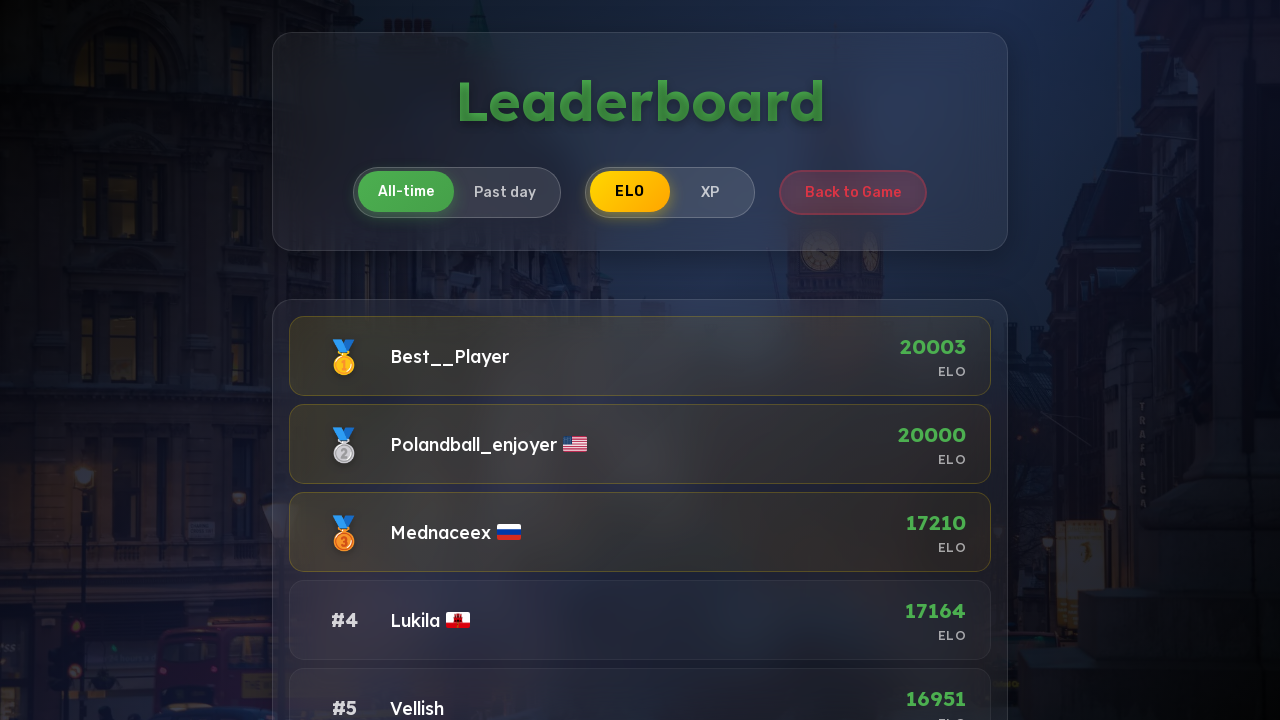

Verified body element is present on leaderboard page
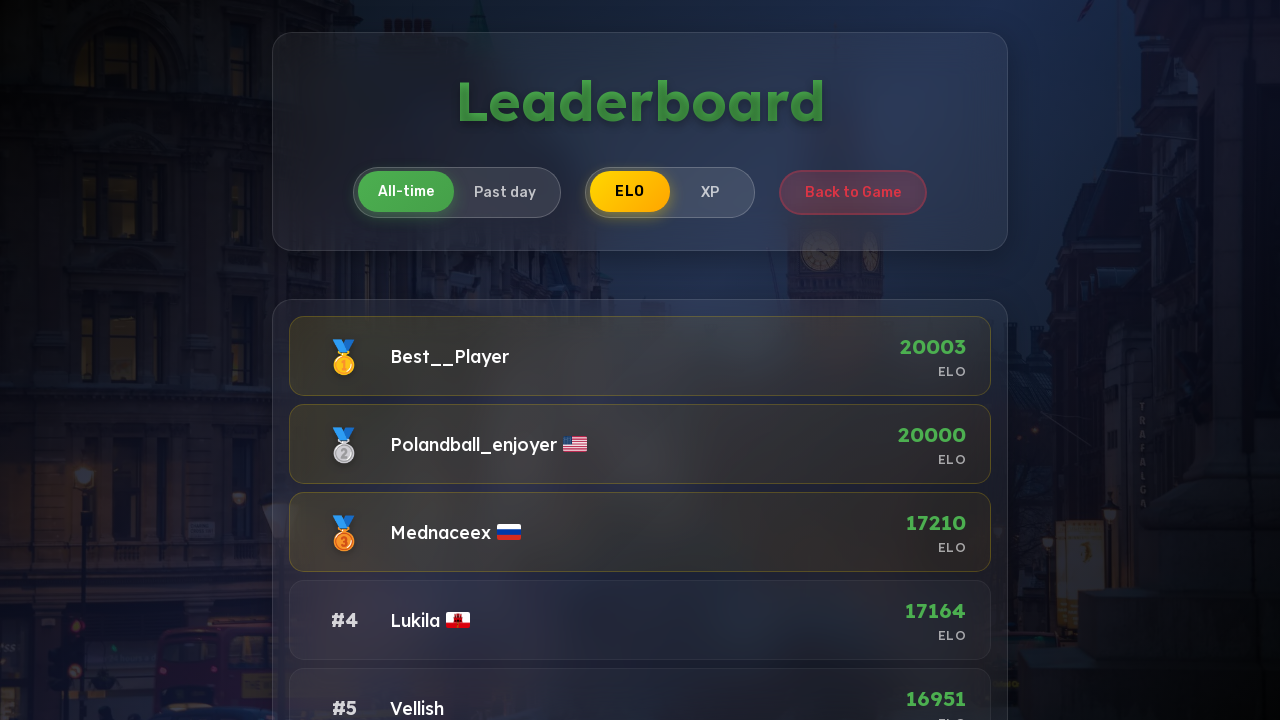

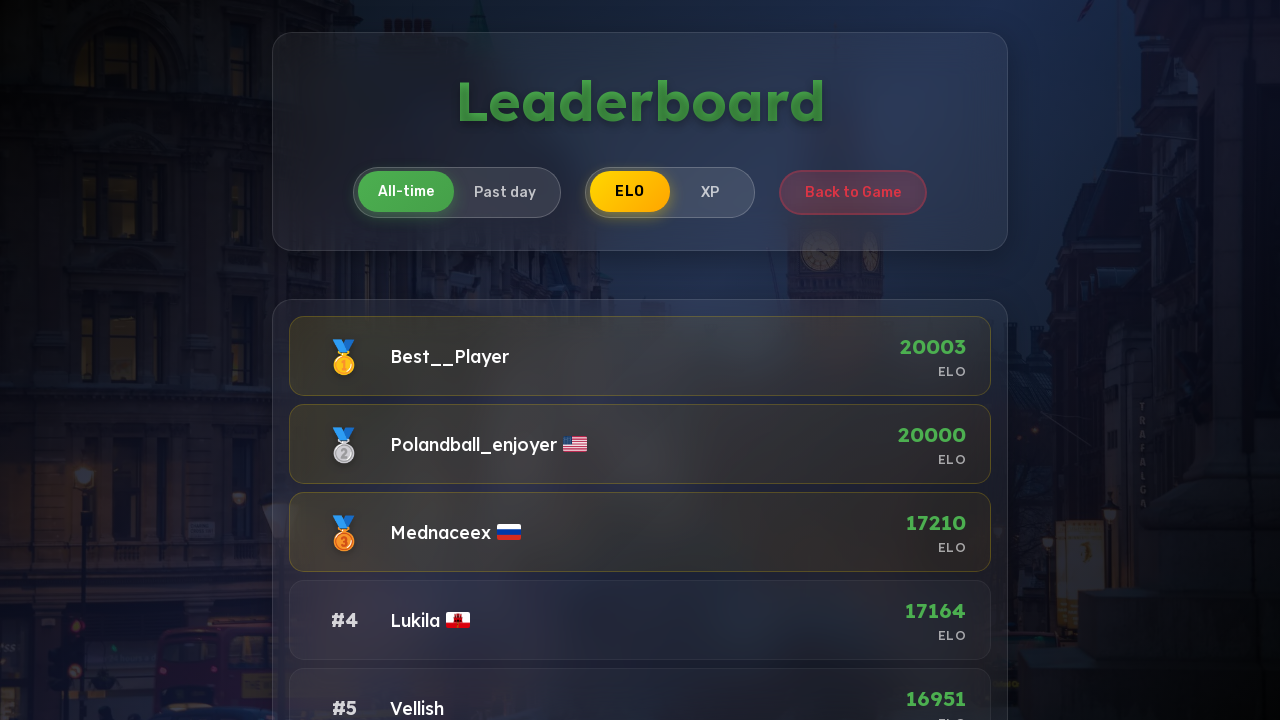